Tests the 99 Bottles of Beer lyrics page by clicking the lyrics submenu link and verifying the song lyrics content is displayed correctly by reading all paragraph elements.

Starting URL: http://www.99-bottles-of-beer.net/lyrics.html

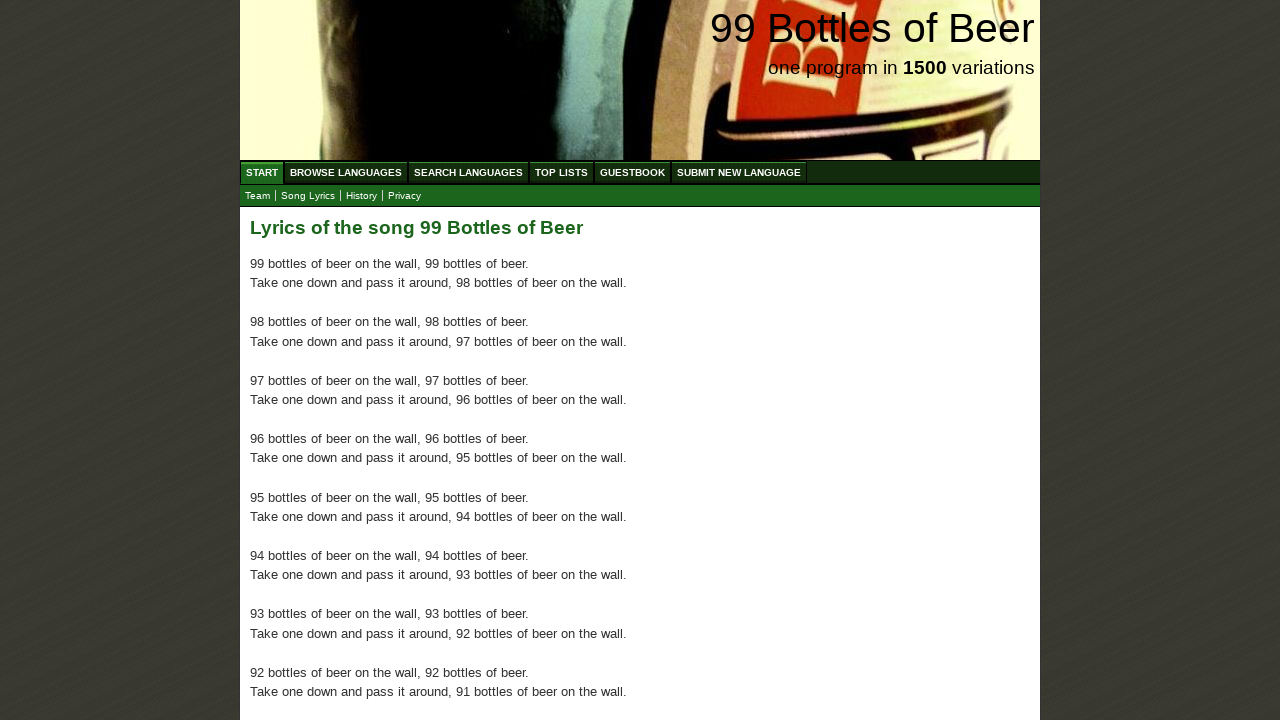

Clicked on the lyrics submenu link at (308, 196) on xpath=//a[@href='lyrics.html']
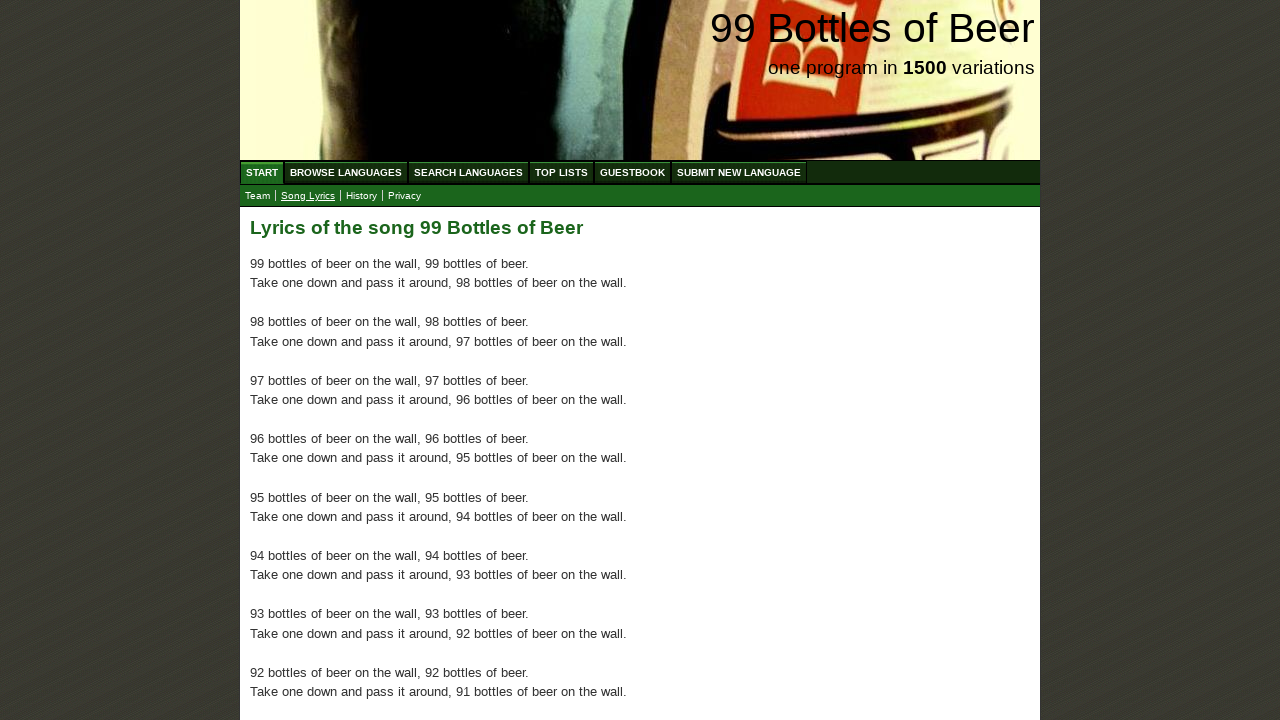

Waited for first paragraph in main content to load
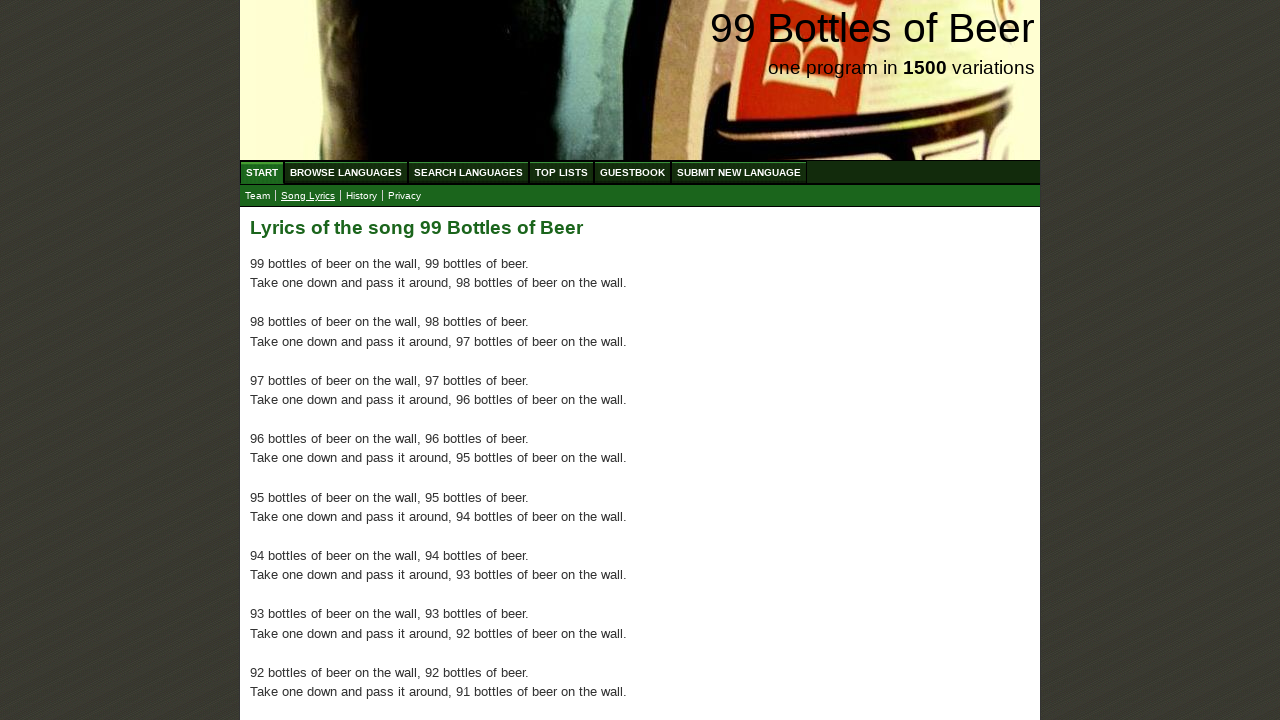

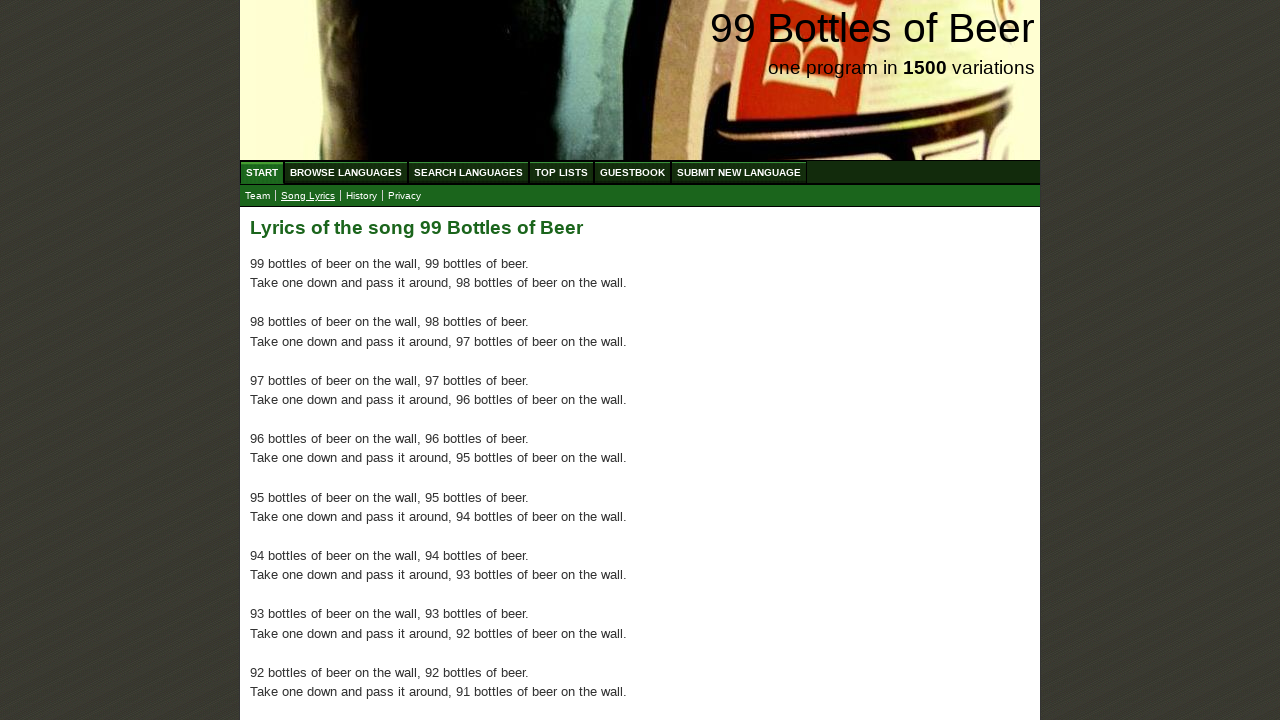